Tests right-click (context menu) functionality on a button element to trigger a context menu display

Starting URL: https://swisnl.github.io/jQuery-contextMenu/demo

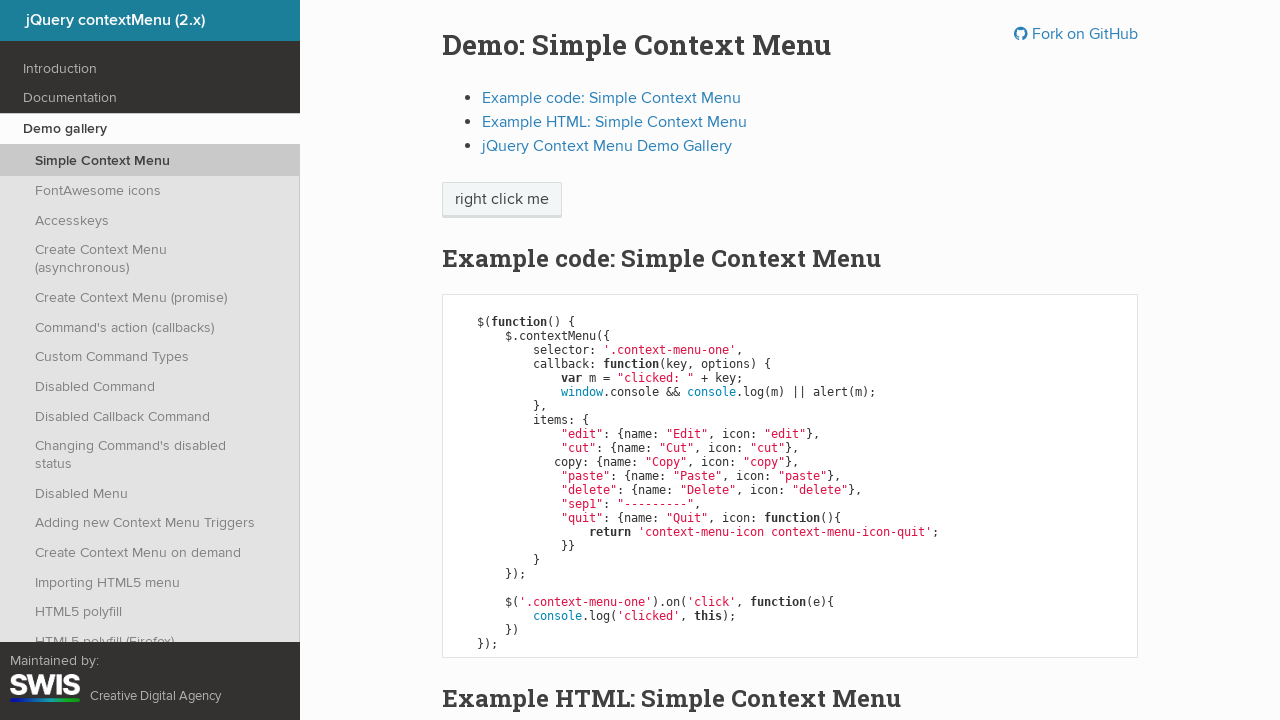

Right-clicked on context menu button element at (502, 200) on span.context-menu-one.btn.btn-neutral
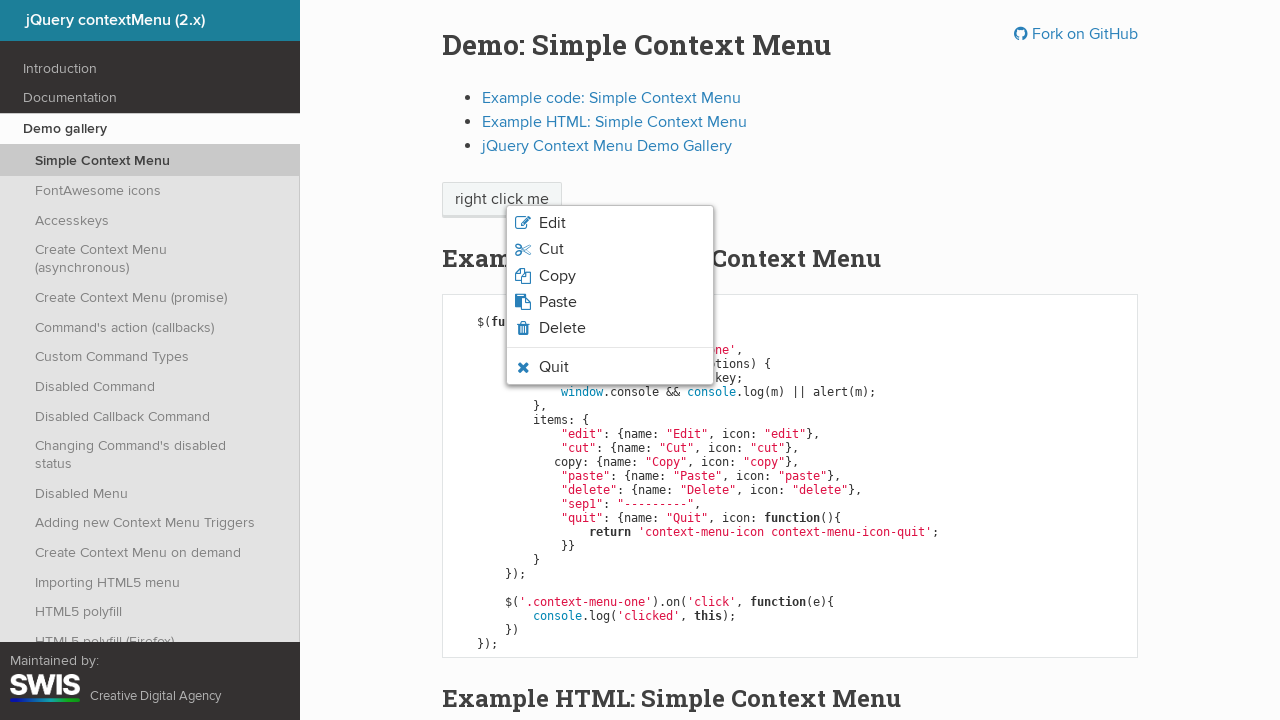

Context menu appeared and became visible
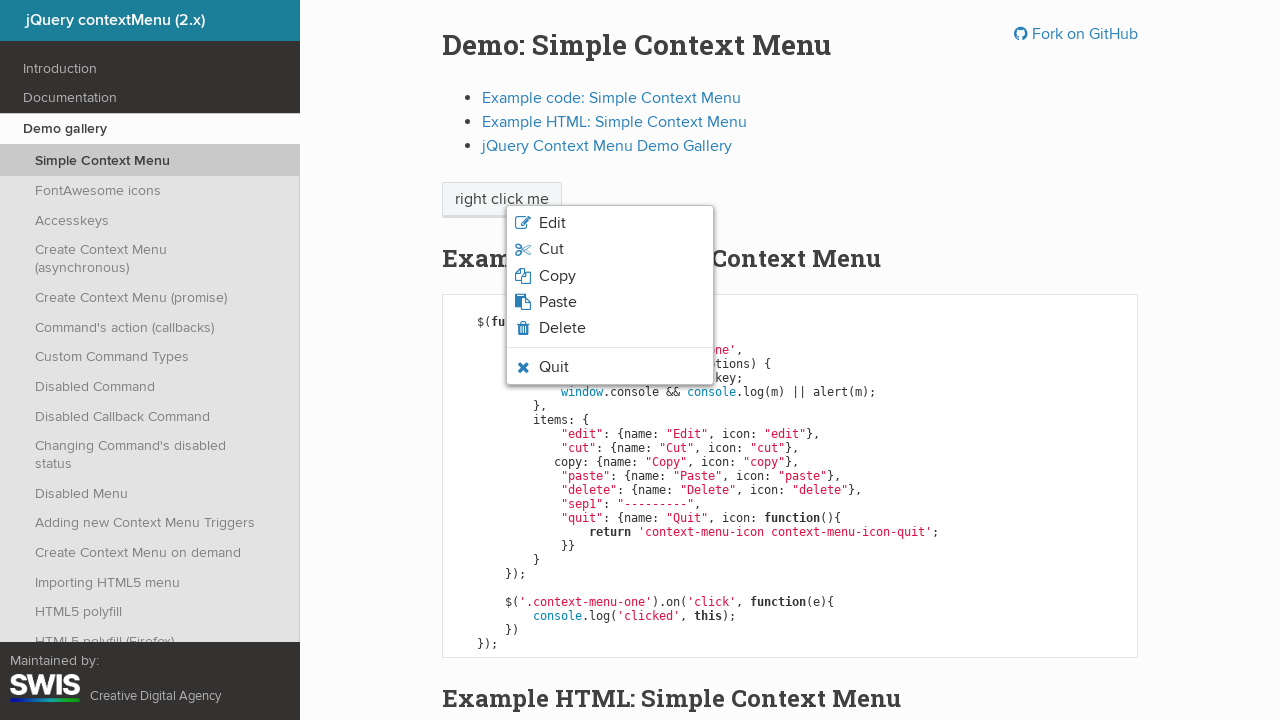

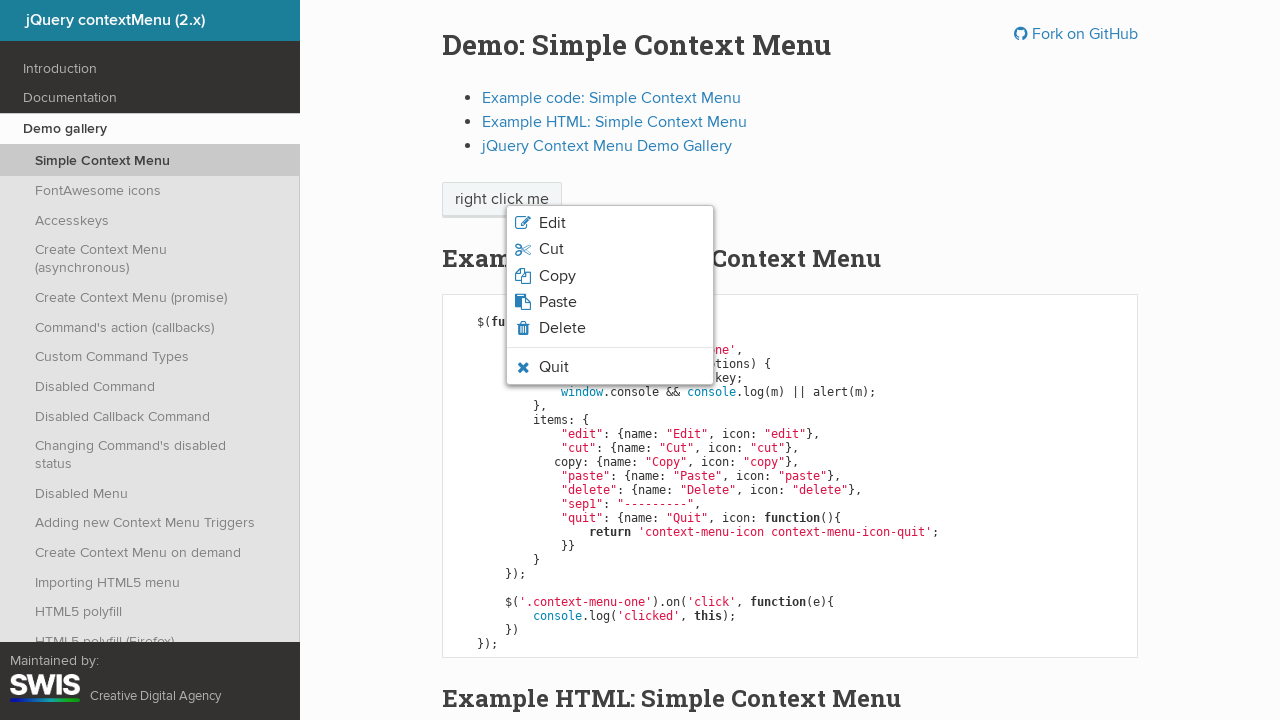